Tests navigation on a training support website by verifying the page title and clicking the about link to navigate to a new page

Starting URL: https://v1.training-support.net

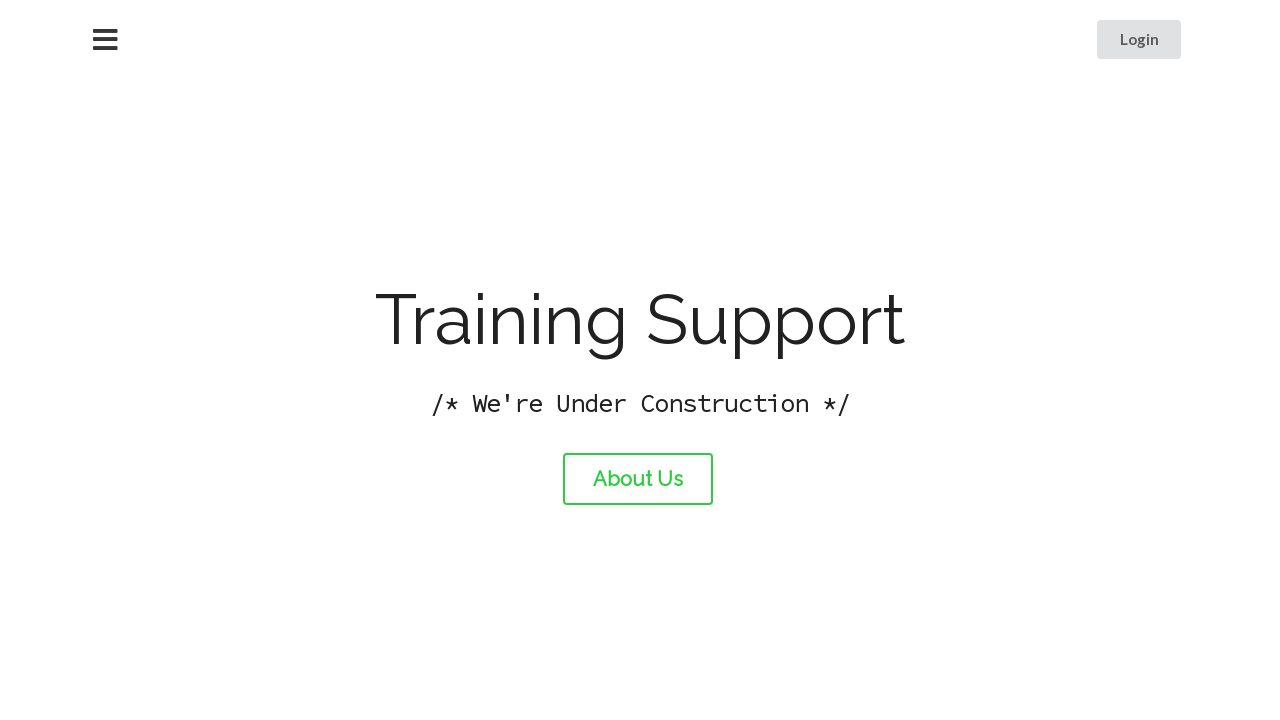

Verified initial page title is 'Training Support'
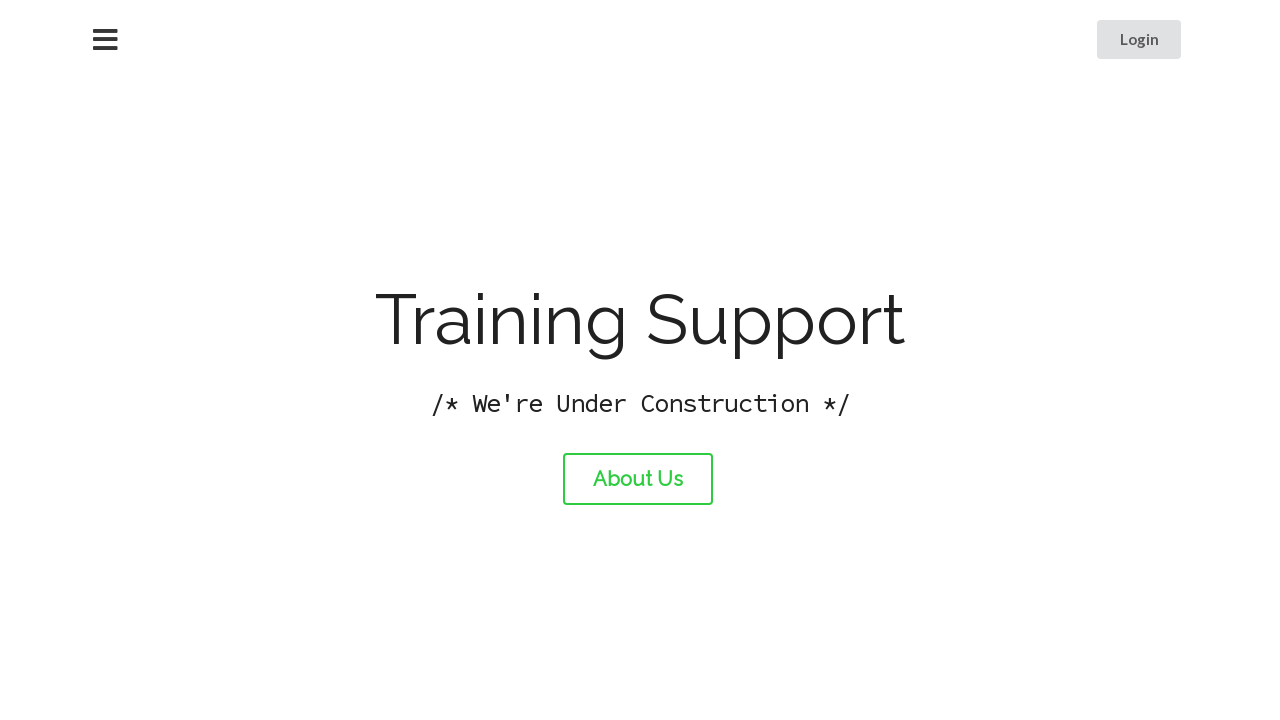

Clicked the about link at (638, 479) on #about-link
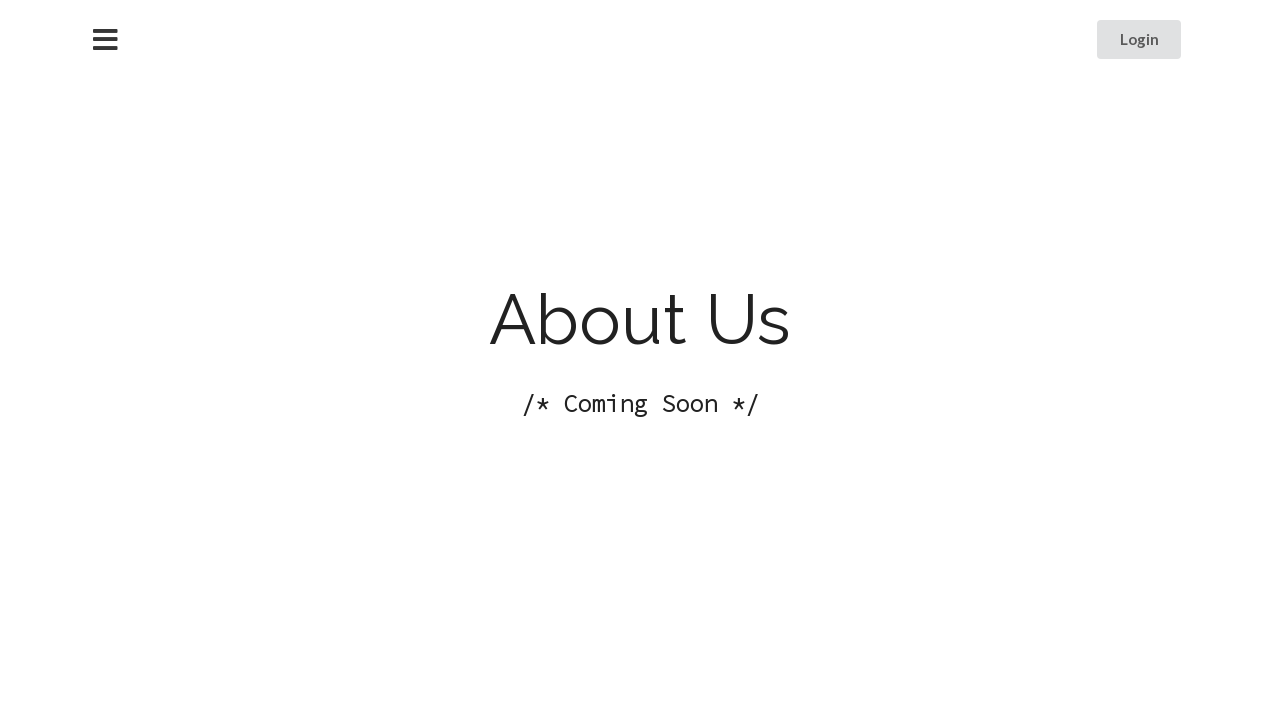

Page load completed after navigation
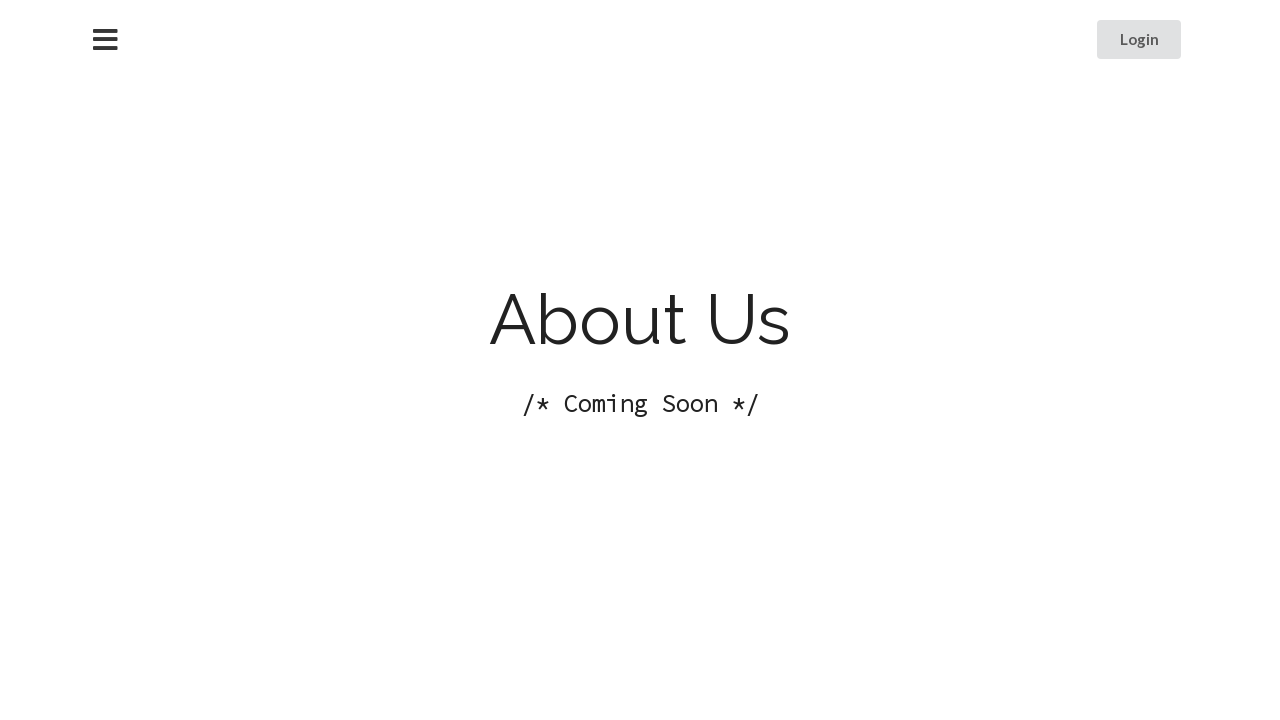

Verified new page title is 'About Training Support'
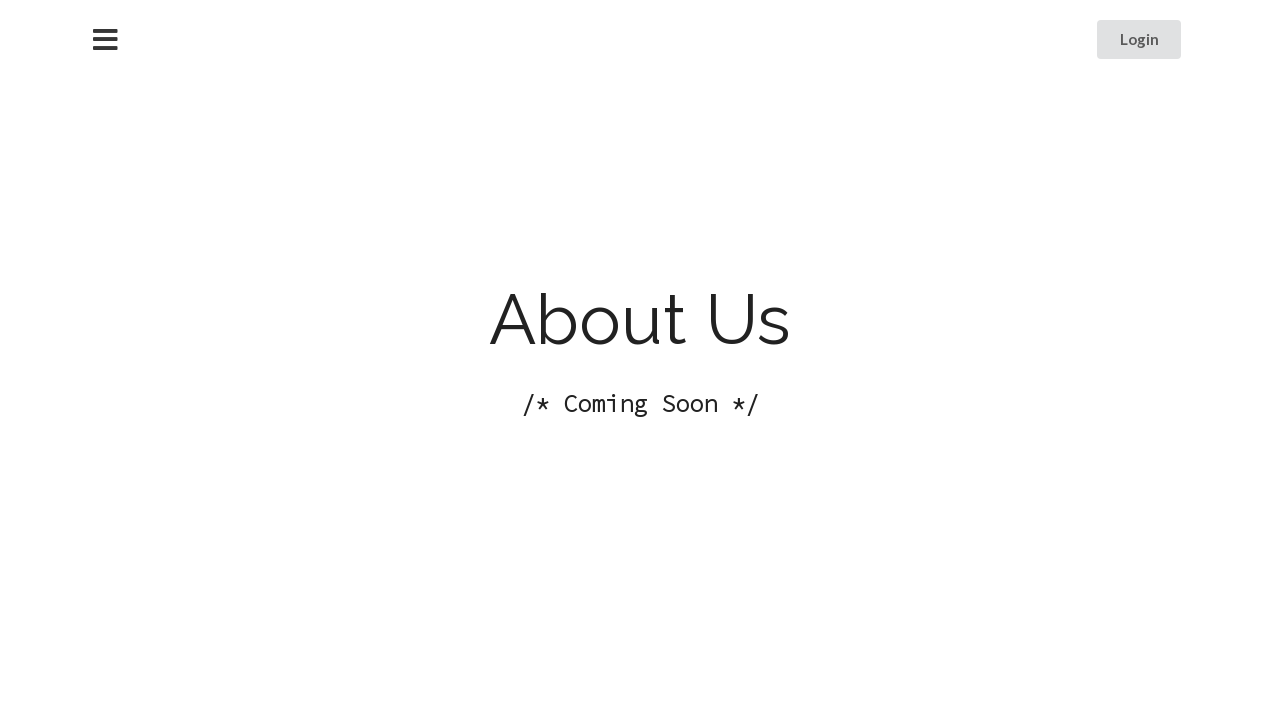

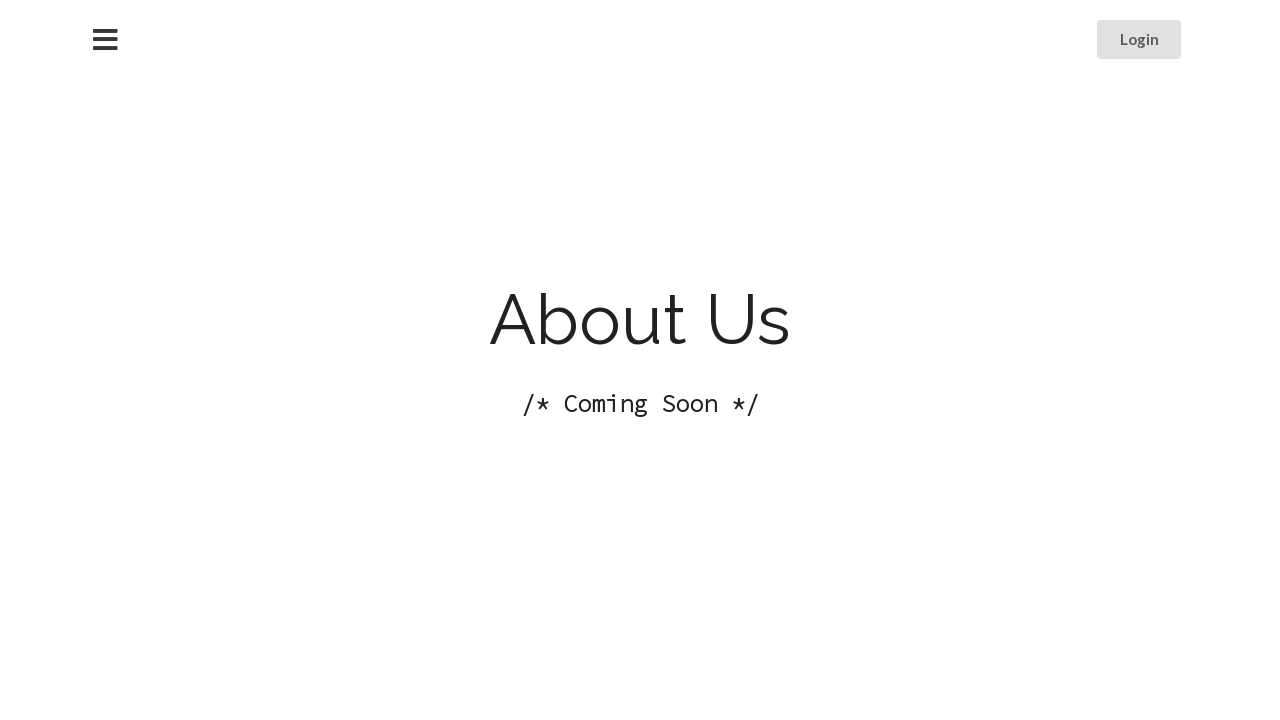